Tests dynamic loading by clicking a button and waiting for an element to be rendered, then verifying the displayed text

Starting URL: https://the-internet.herokuapp.com/dynamic_loading/2

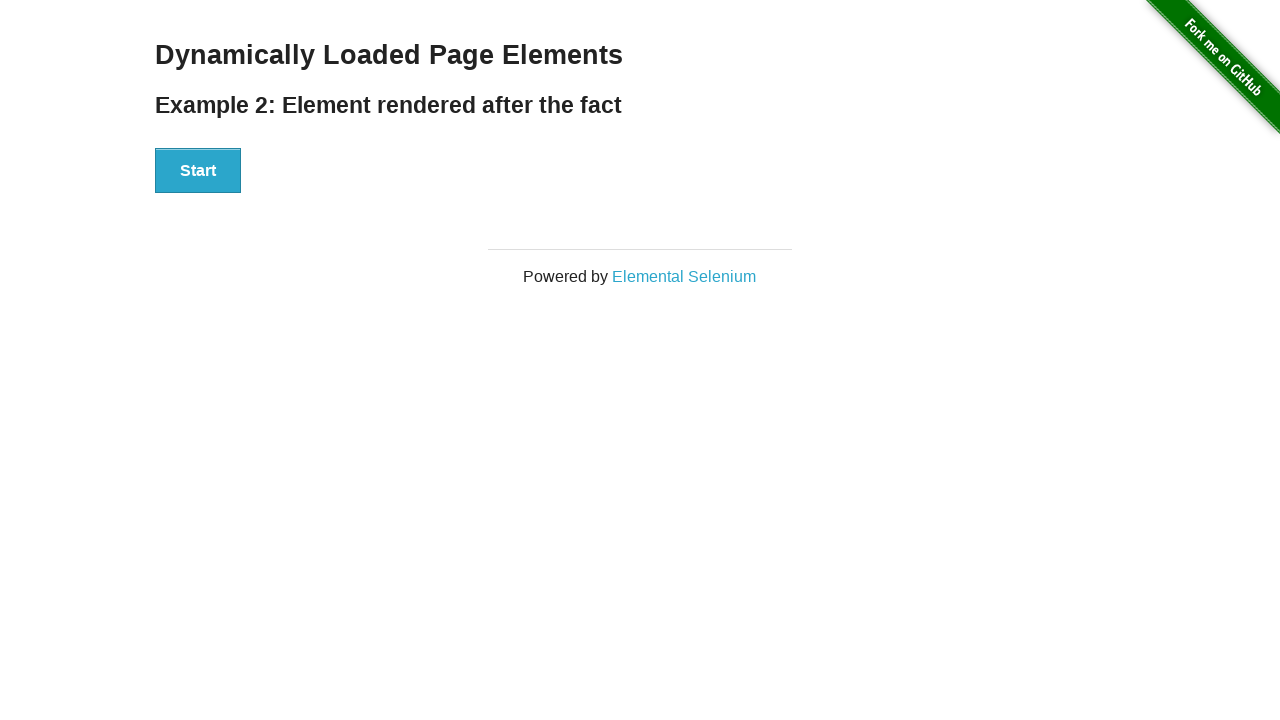

Clicked the start button to trigger dynamic loading at (198, 171) on button
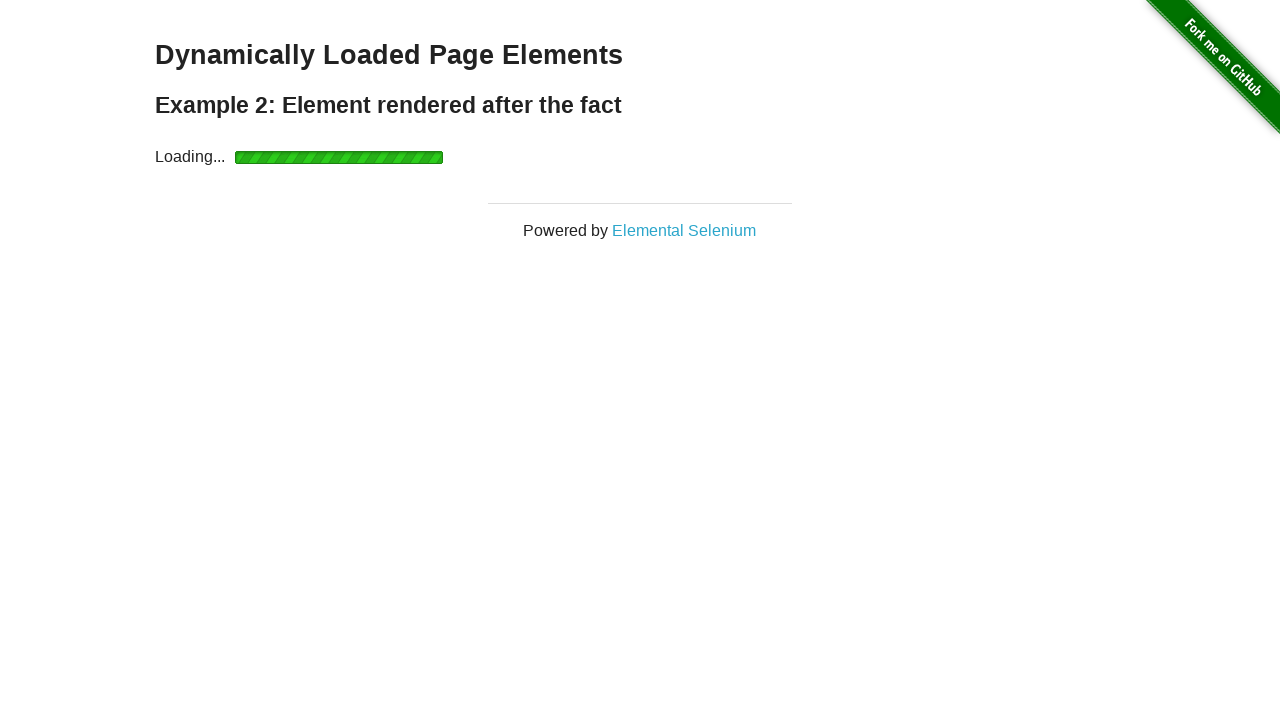

Waited for the finish element to be rendered
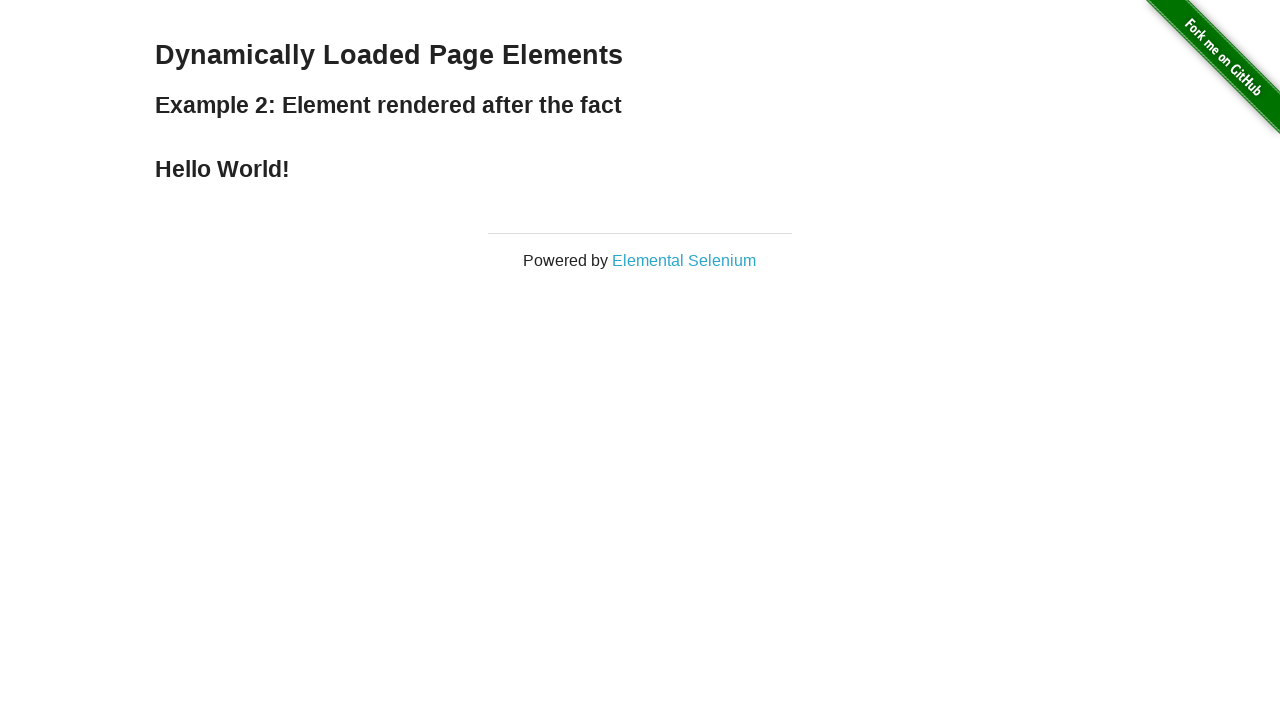

Verified that the rendered element displays 'Hello World!'
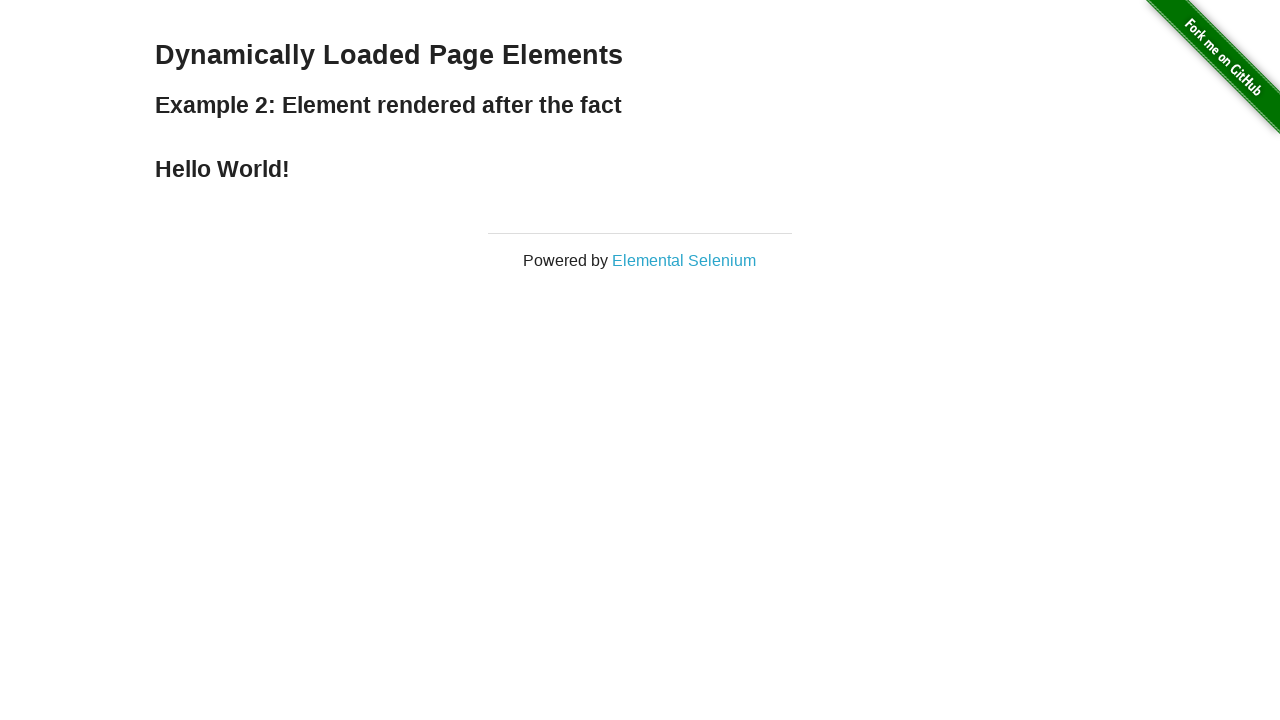

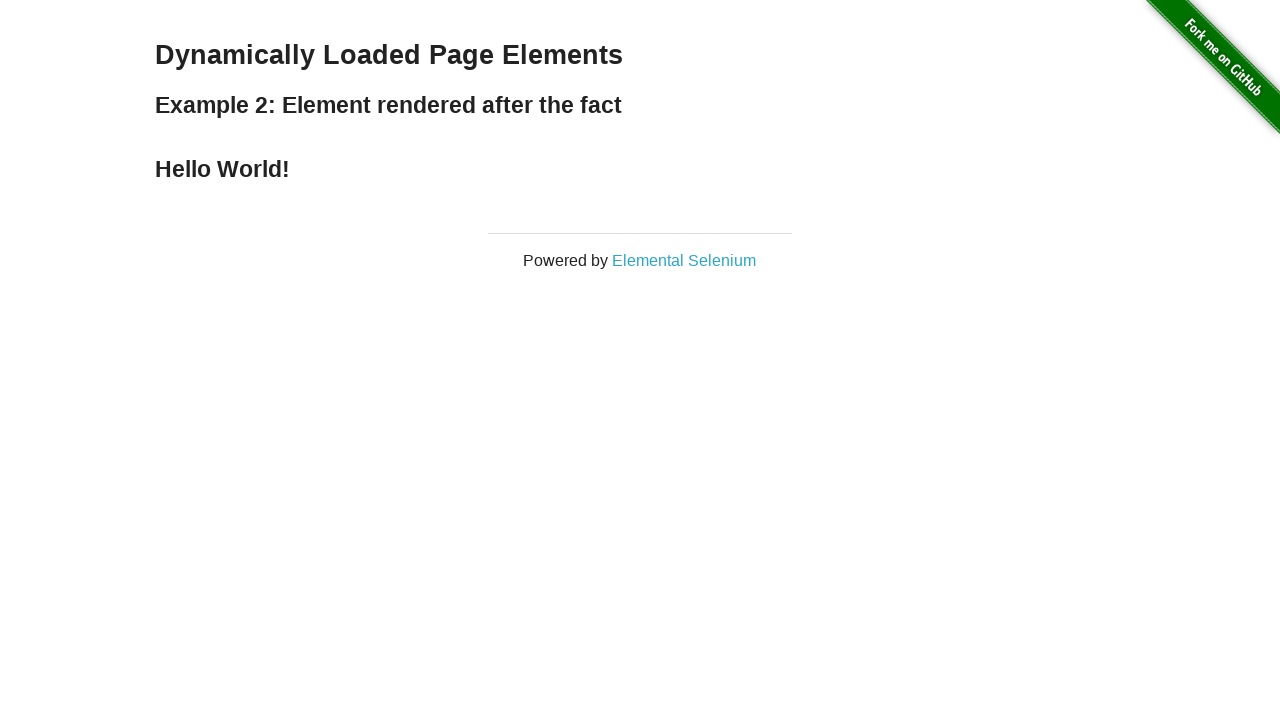